Tests adding specific products (Cucumber, Brocolli, Beetroot) to a shopping cart on an e-commerce practice site by iterating through product listings and clicking ADD TO CART for matching items

Starting URL: https://rahulshettyacademy.com/seleniumPractise/#/

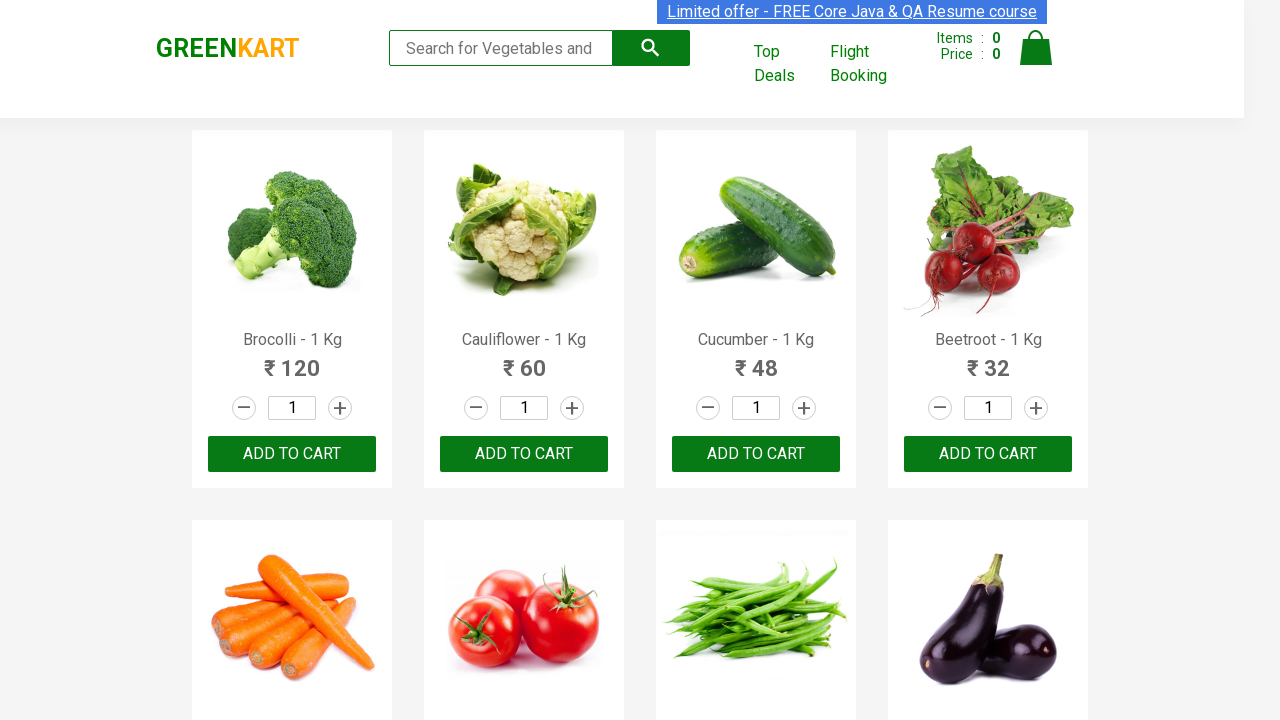

Waited for product listings to load
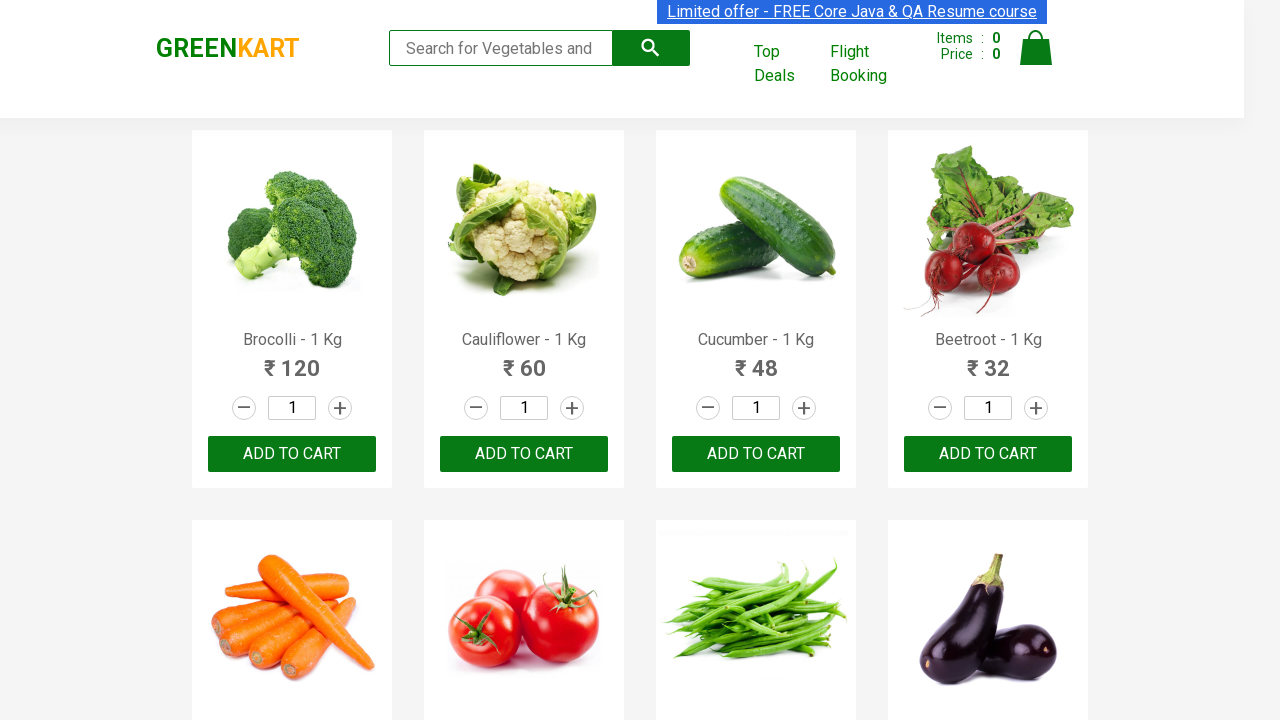

Retrieved all product name elements from the page
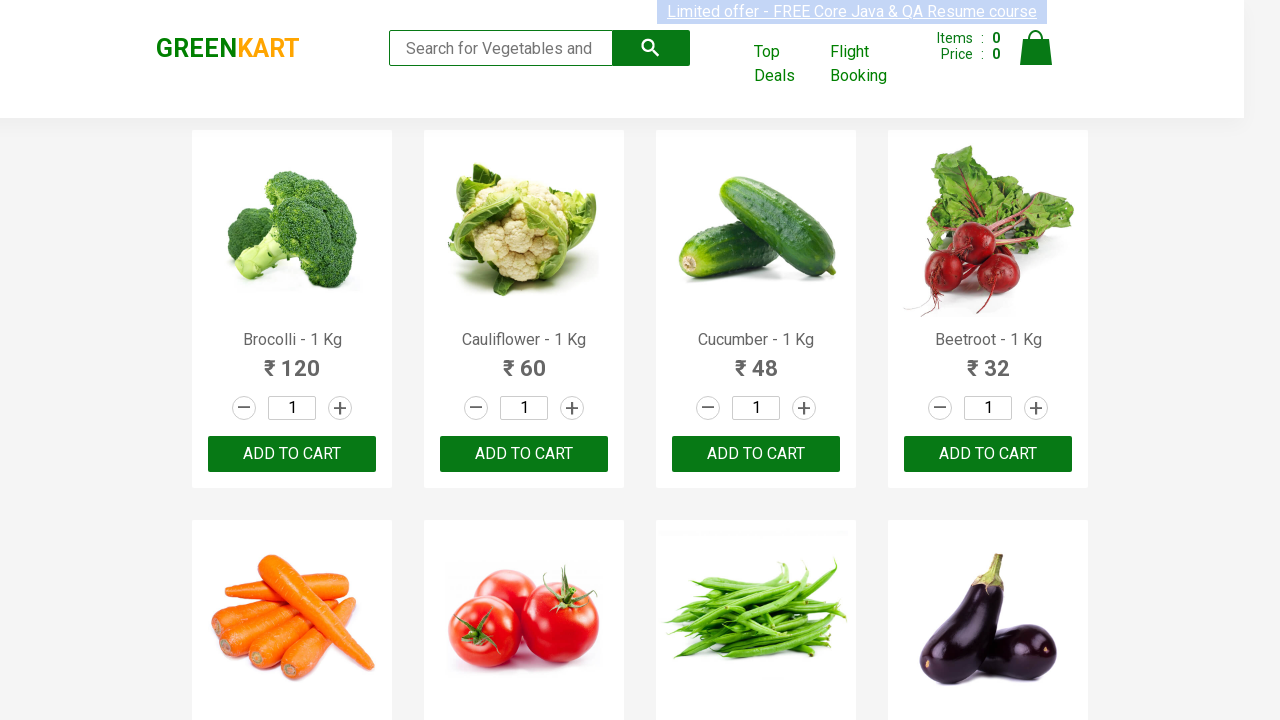

Retrieved product name text: 'Brocolli - 1 Kg'
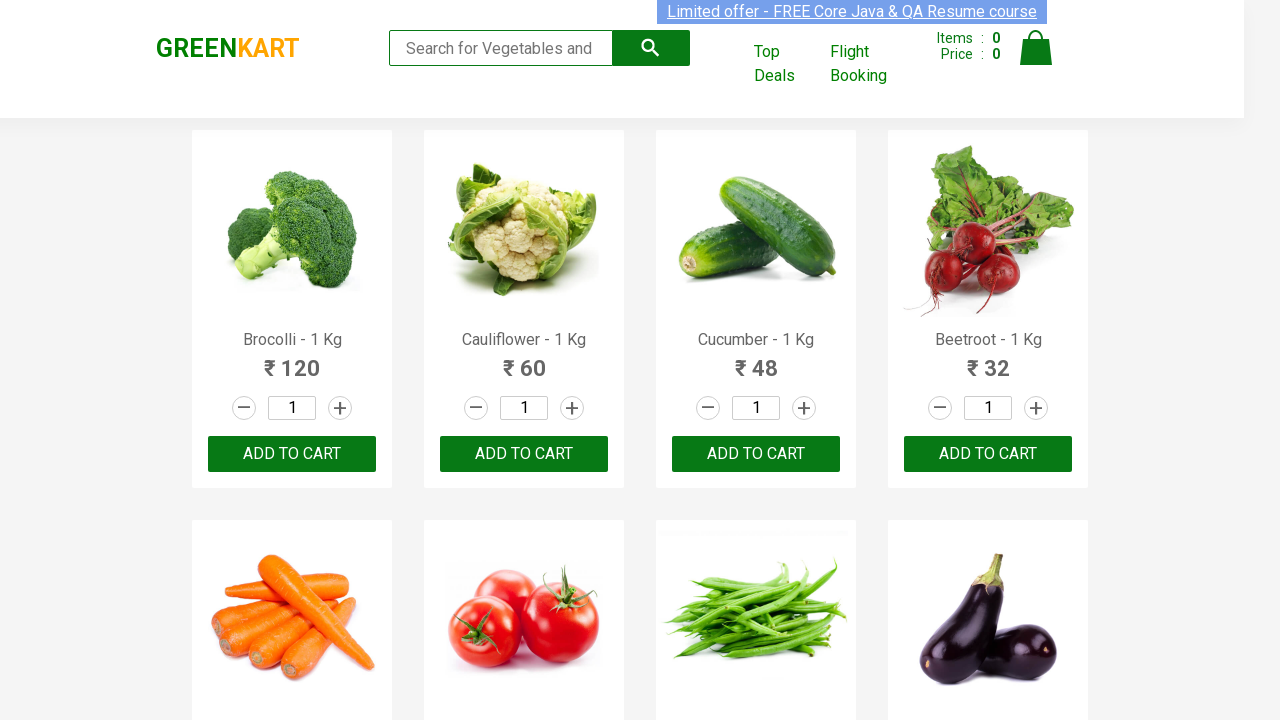

Cleaned product name: 'Brocolli'
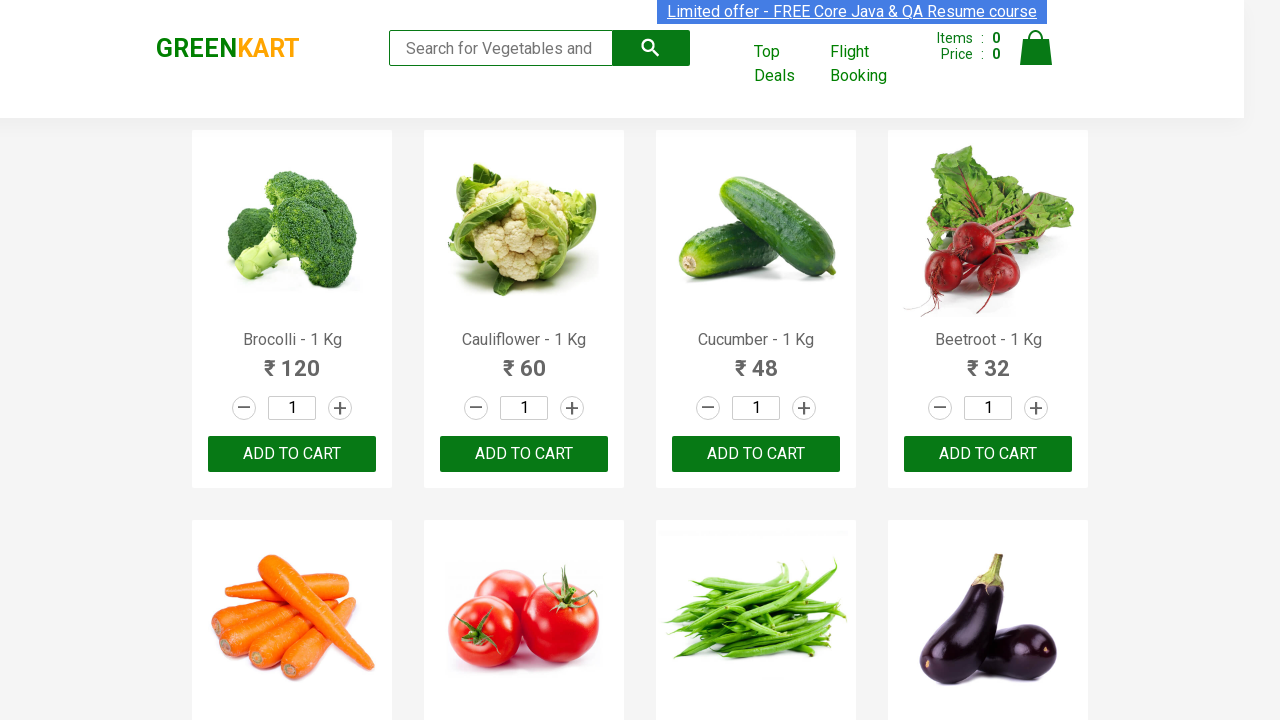

Found target product 'Brocolli' - adding to cart (item 1 of 3)
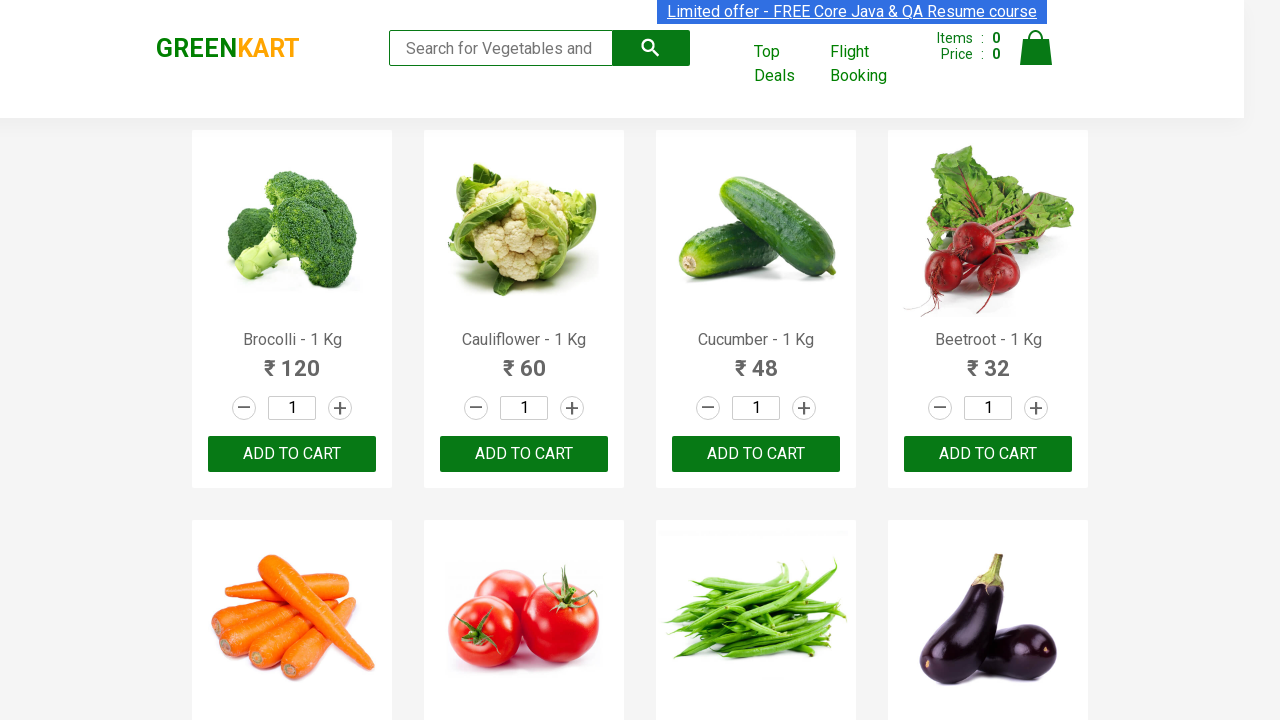

Retrieved all ADD TO CART buttons
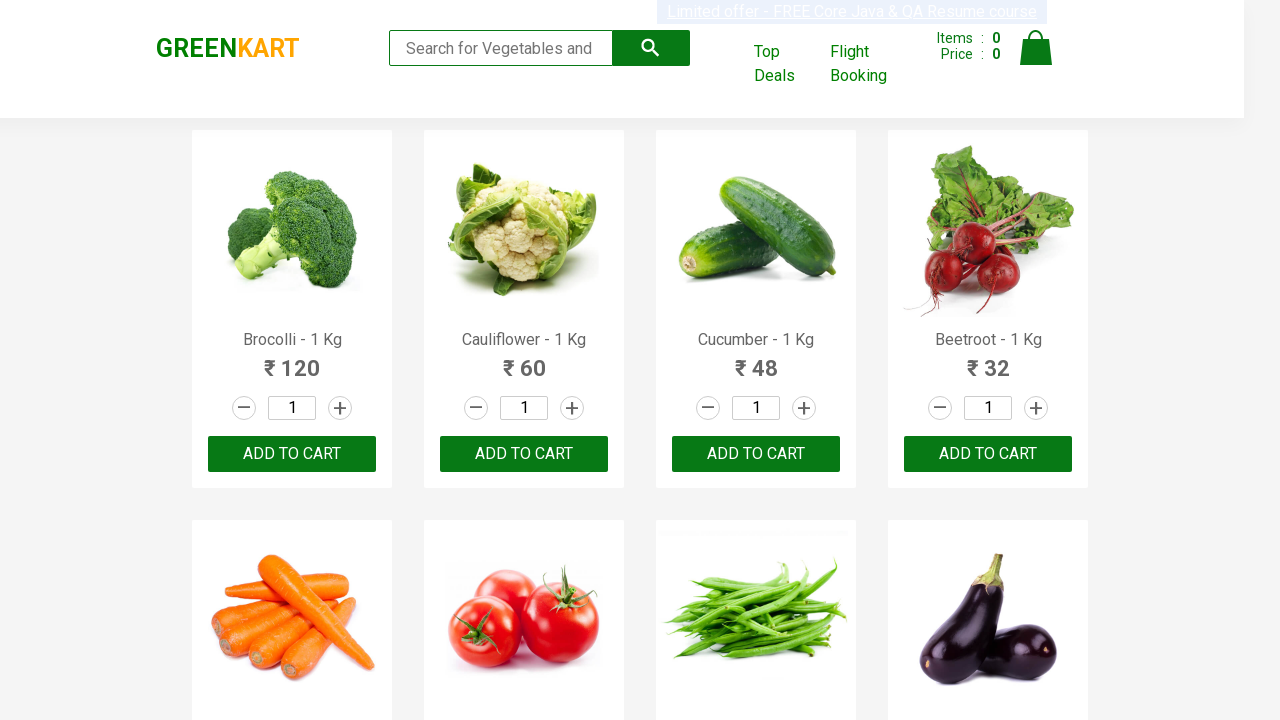

Clicked ADD TO CART button for 'Brocolli' at (292, 454) on xpath=//button[text()='ADD TO CART'] >> nth=0
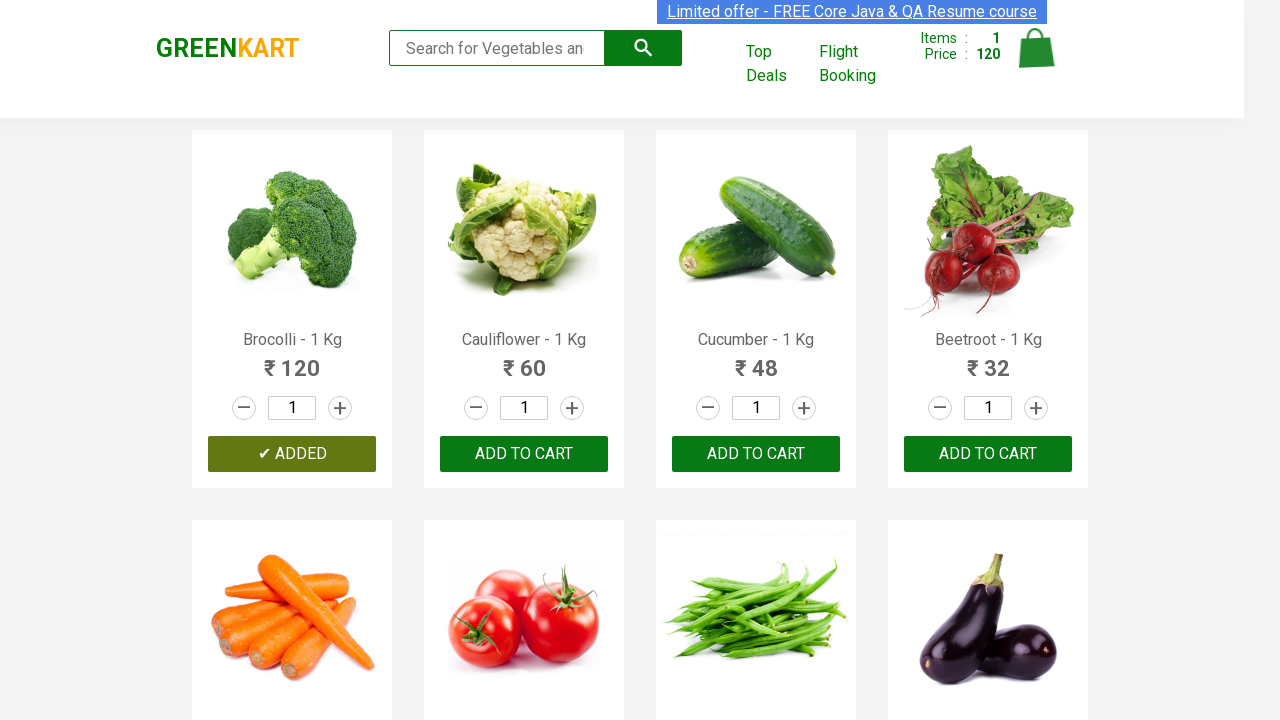

Waited for cart to update
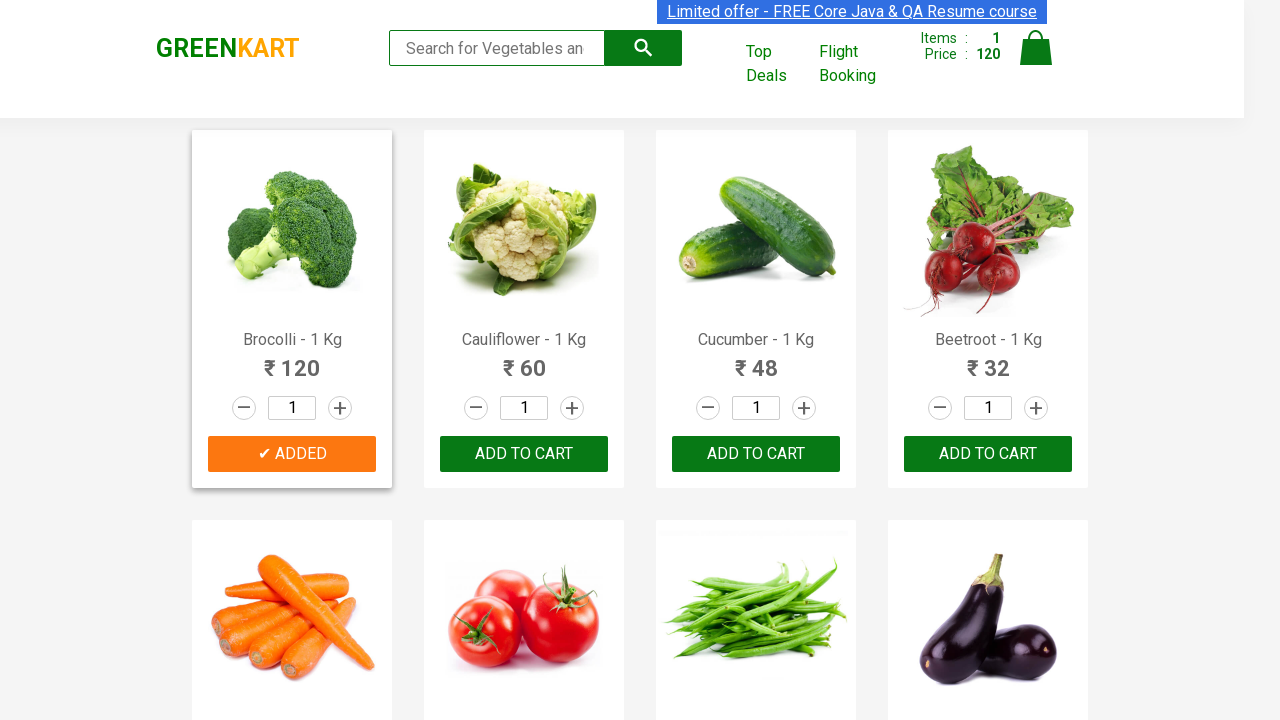

Retrieved product name text: 'Cauliflower - 1 Kg'
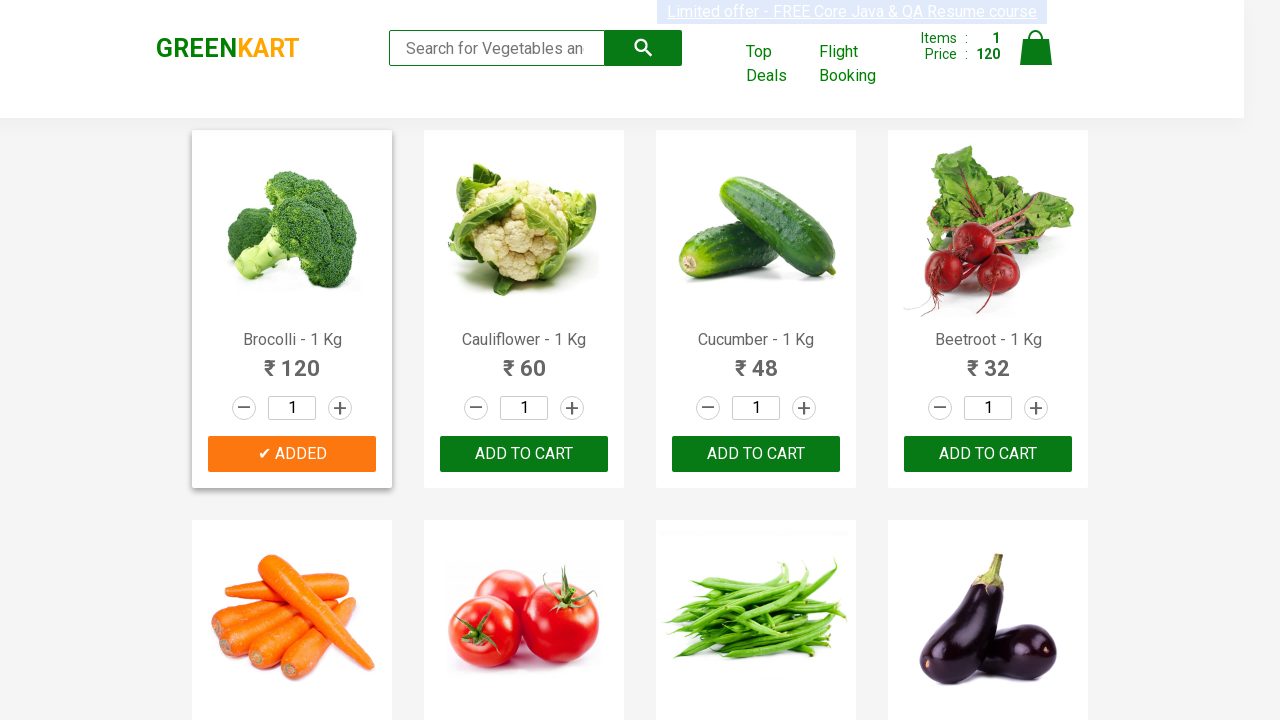

Cleaned product name: 'Cauliflower'
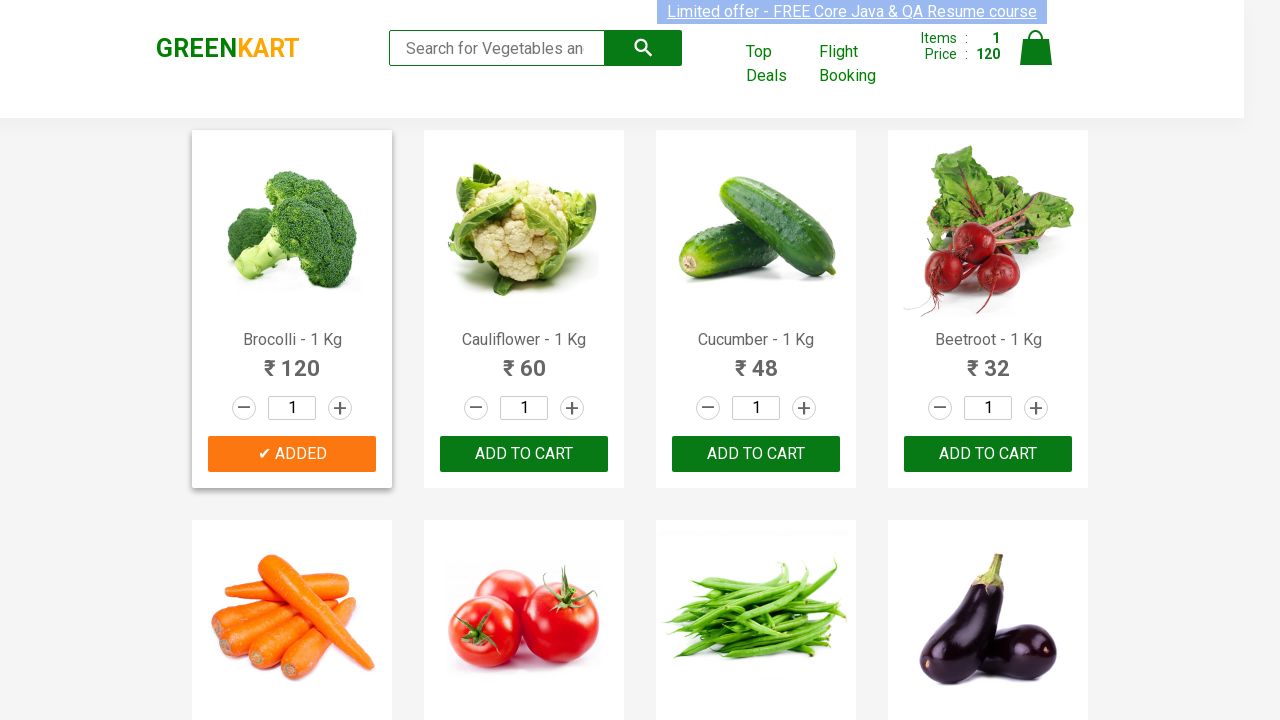

Retrieved product name text: 'Cucumber - 1 Kg'
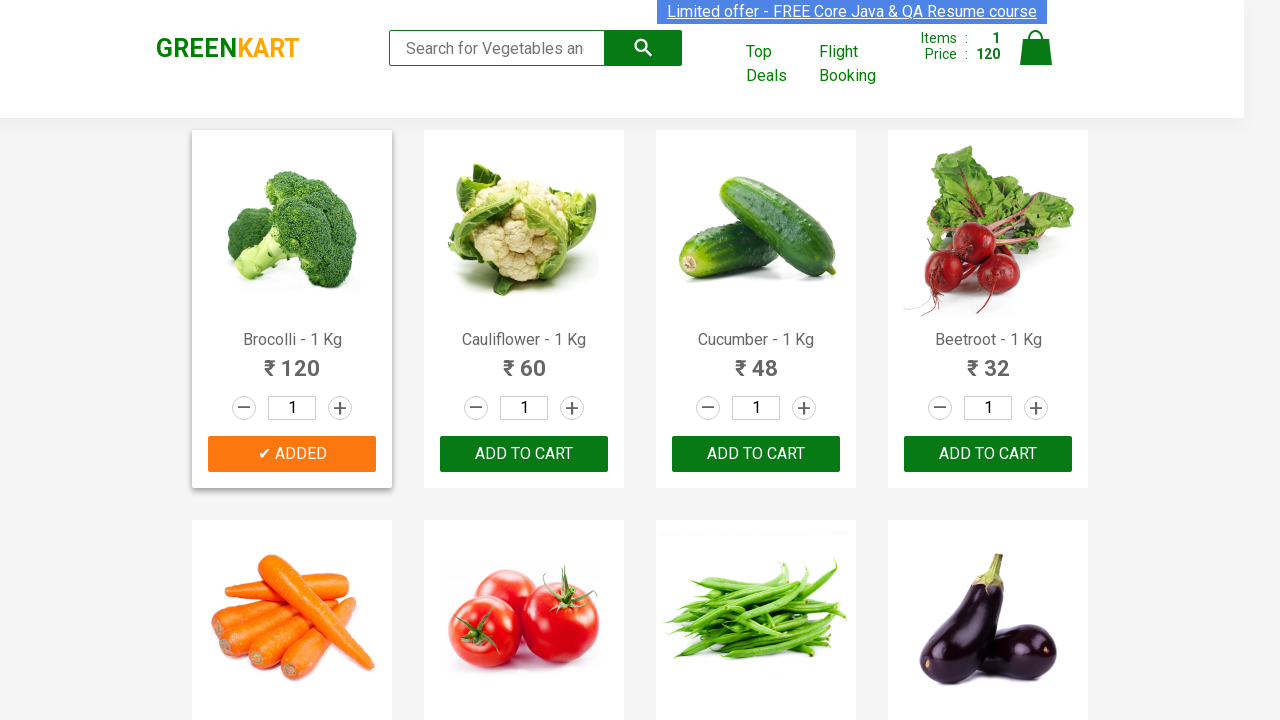

Cleaned product name: 'Cucumber'
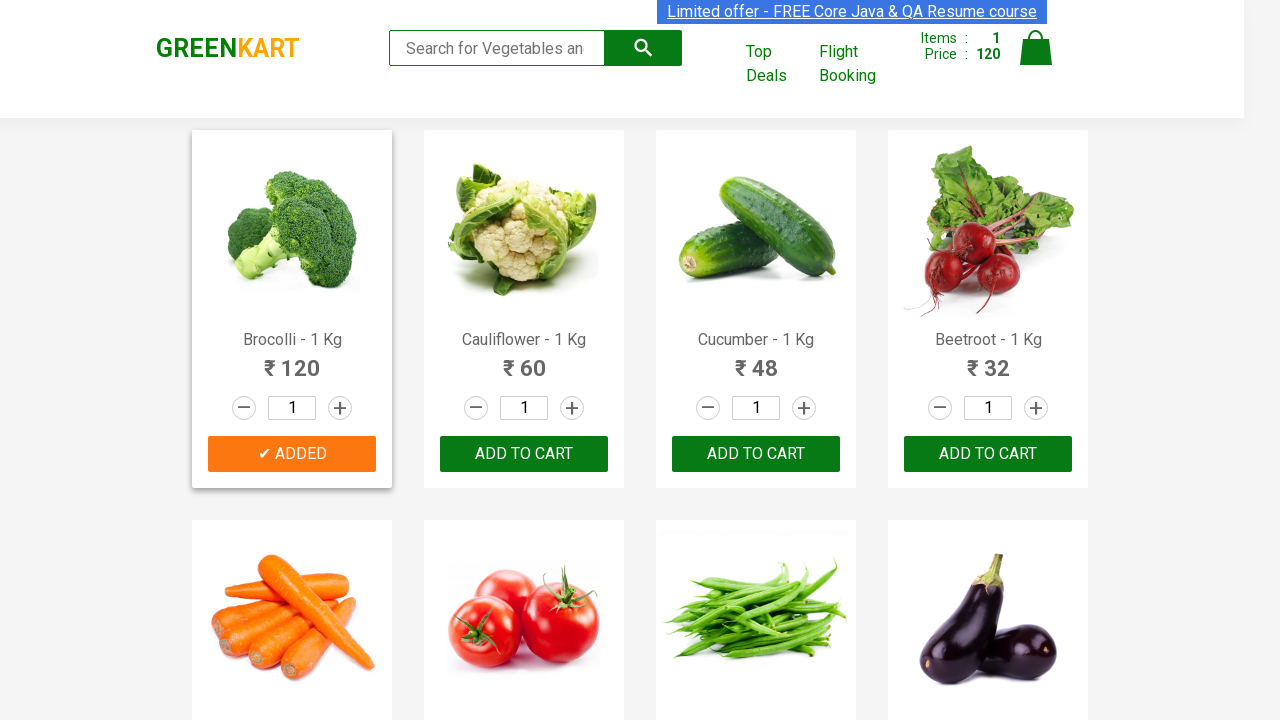

Found target product 'Cucumber' - adding to cart (item 2 of 3)
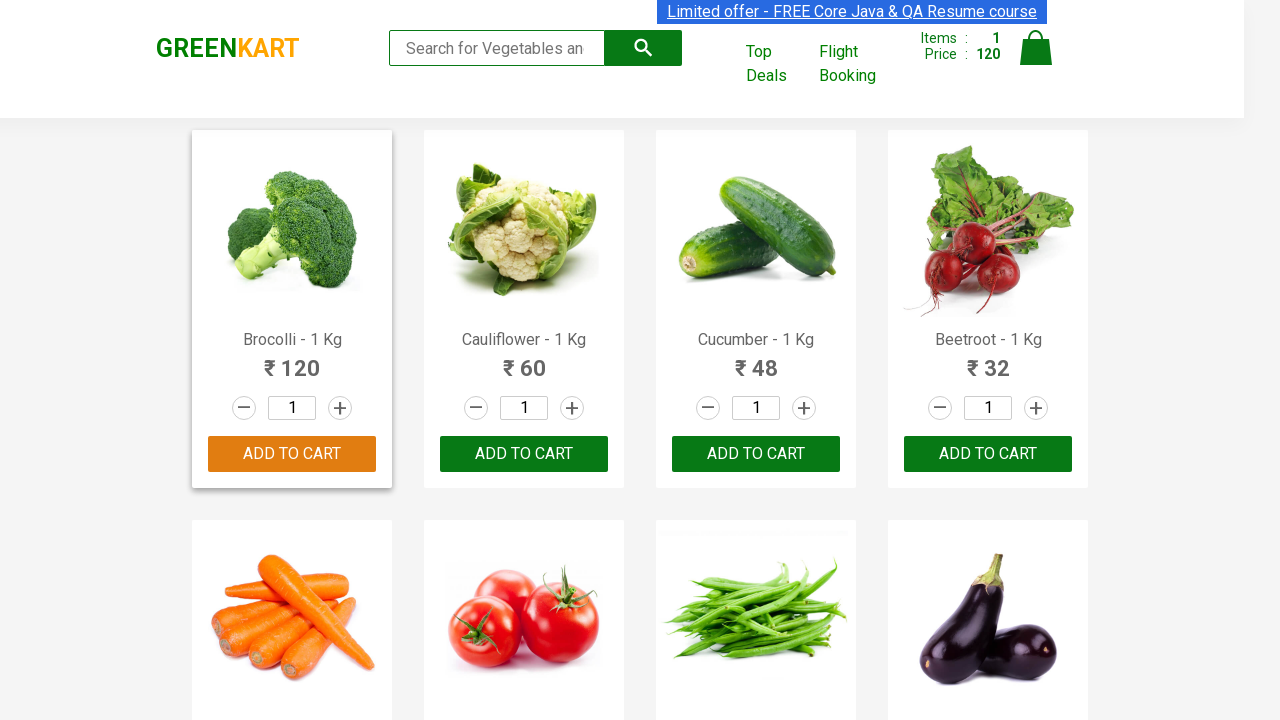

Retrieved all ADD TO CART buttons
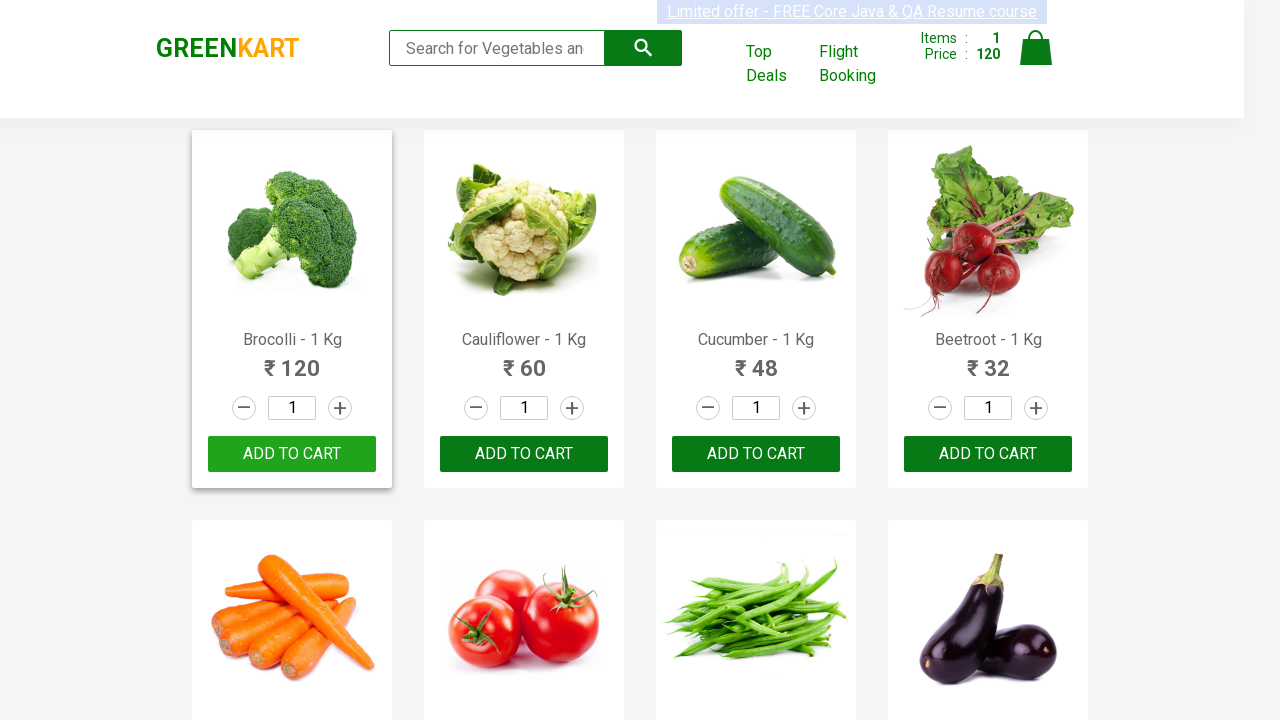

Clicked ADD TO CART button for 'Cucumber' at (756, 454) on xpath=//button[text()='ADD TO CART'] >> nth=2
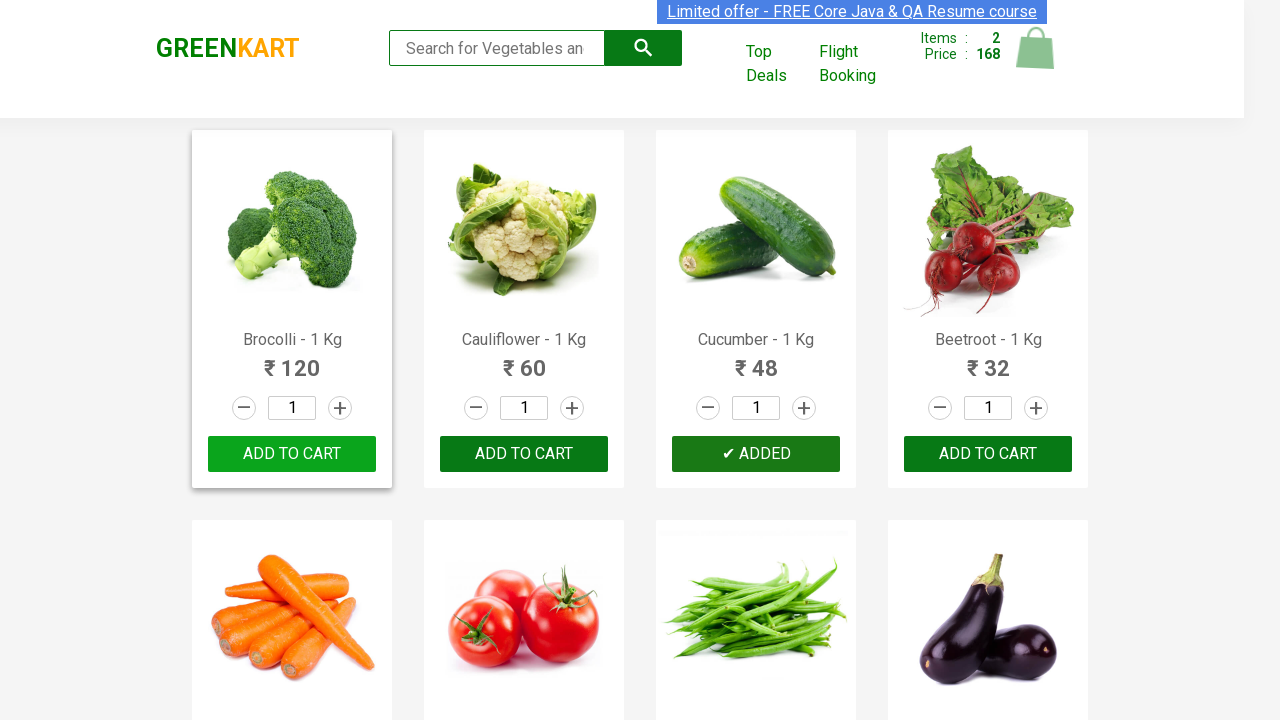

Waited for cart to update
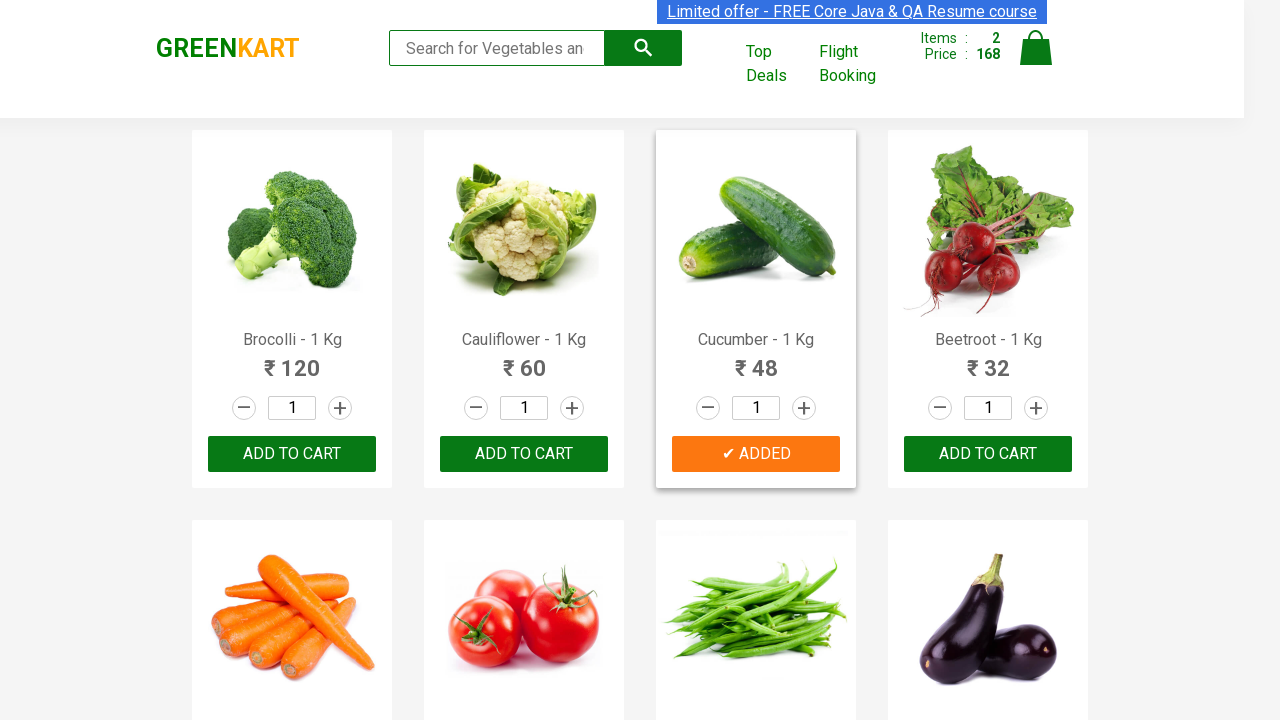

Retrieved product name text: 'Beetroot - 1 Kg'
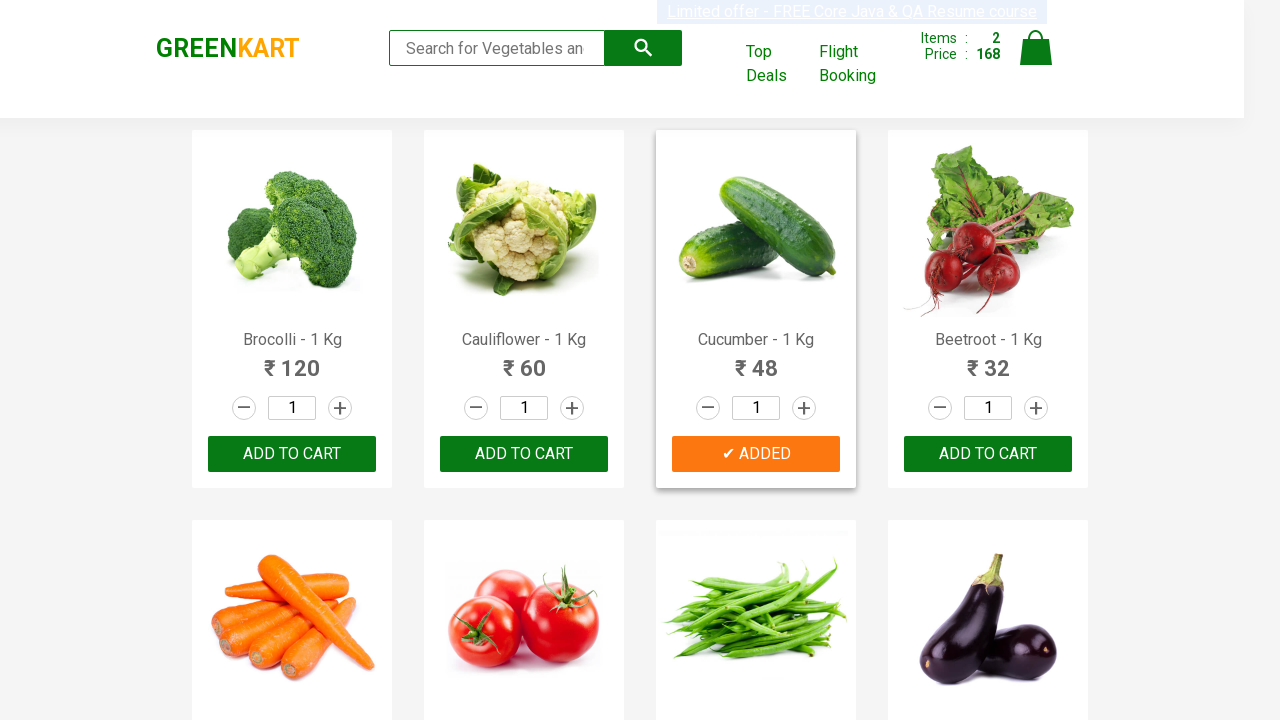

Cleaned product name: 'Beetroot'
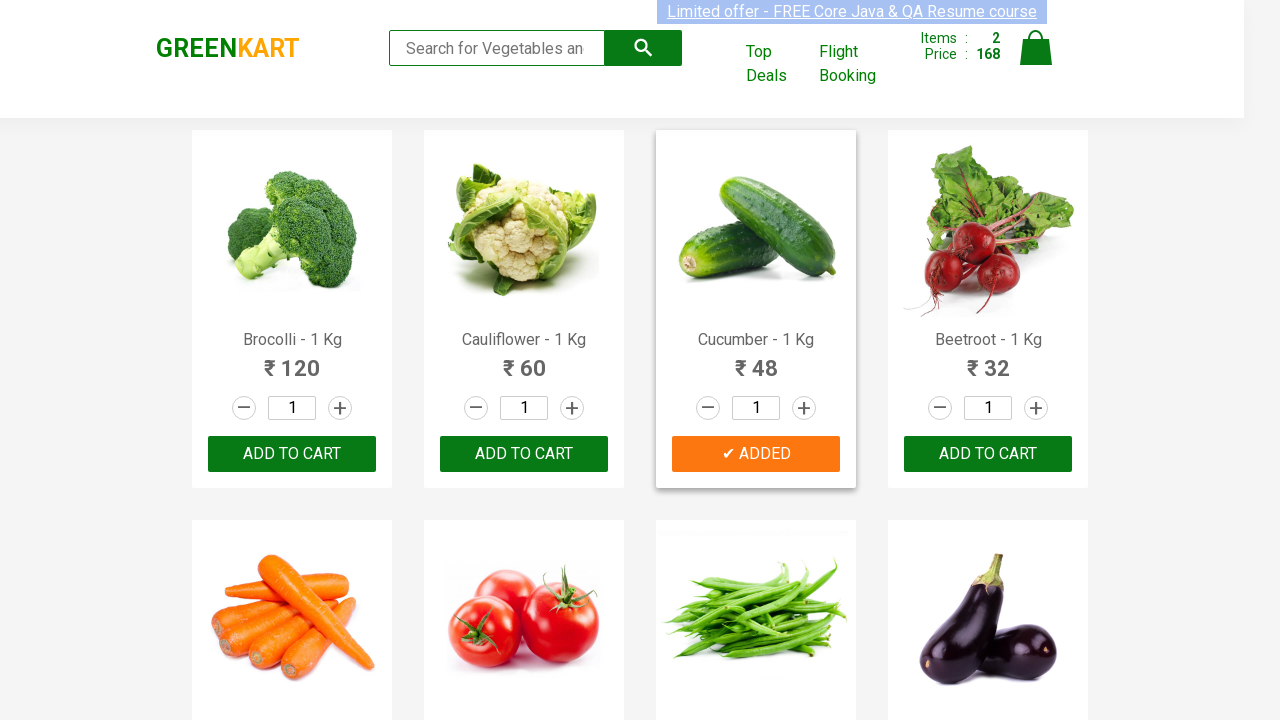

Found target product 'Beetroot' - adding to cart (item 3 of 3)
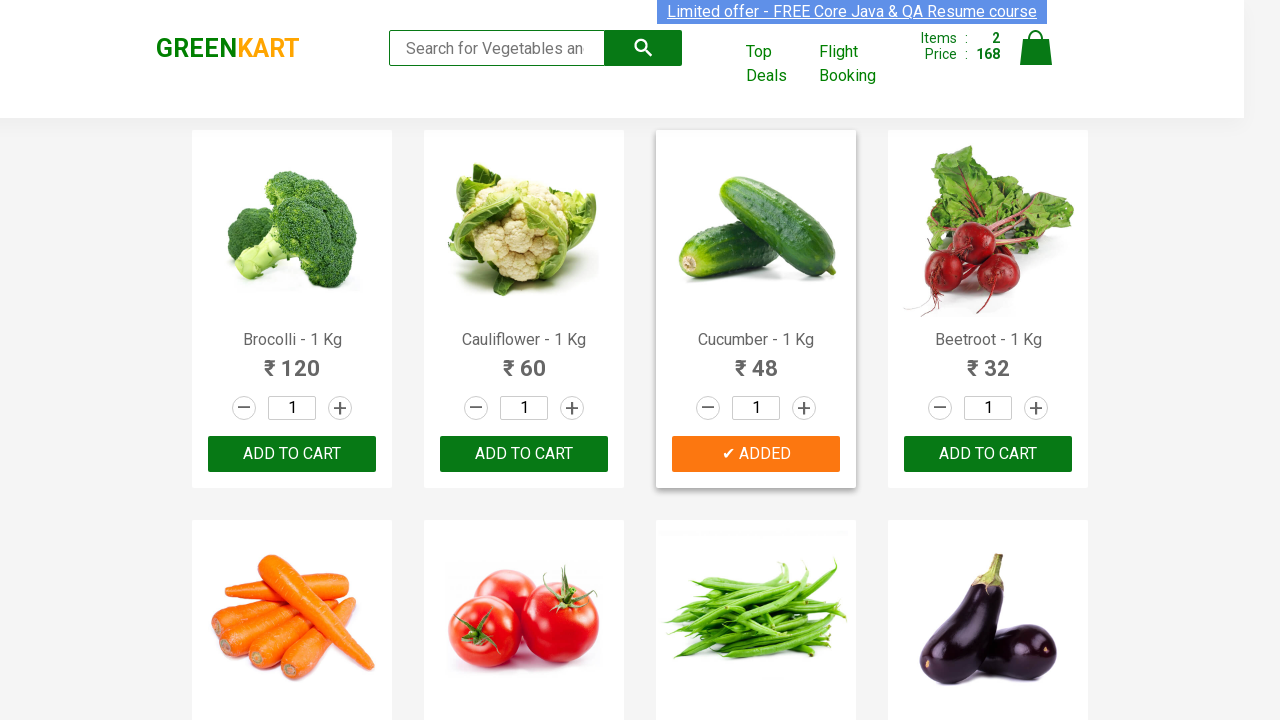

Retrieved all ADD TO CART buttons
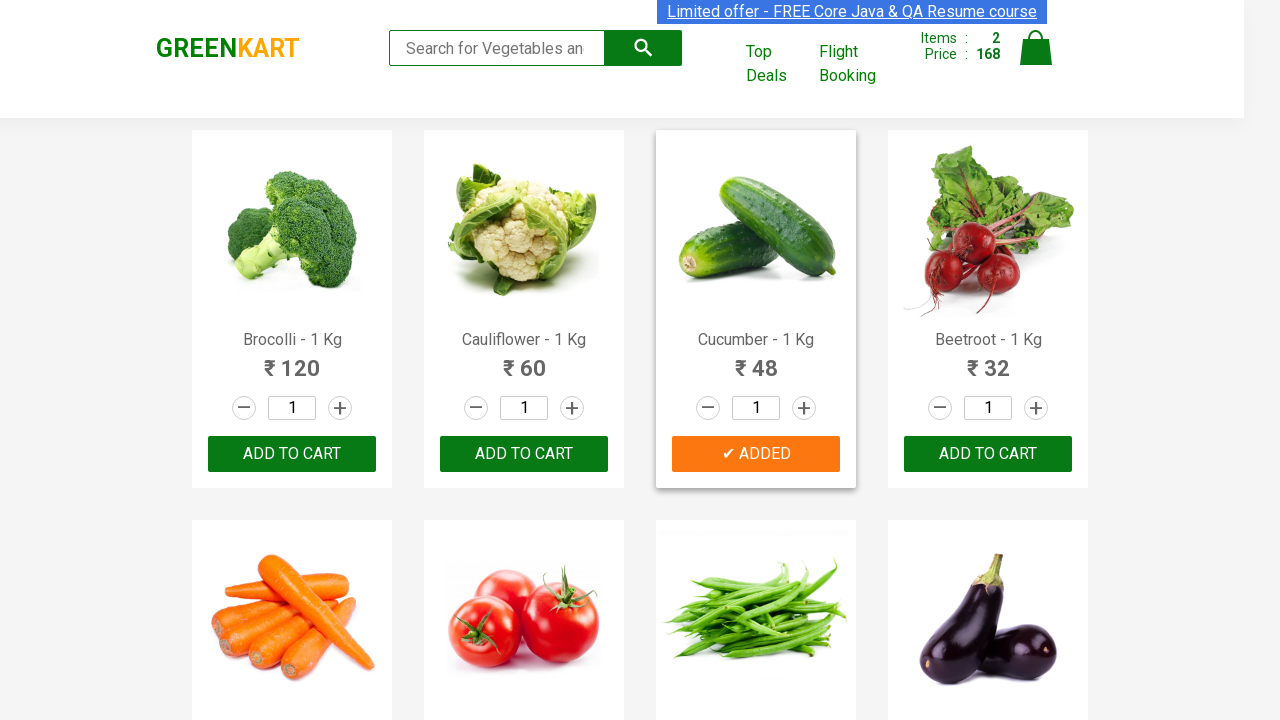

Clicked ADD TO CART button for 'Beetroot' at (988, 454) on xpath=//button[text()='ADD TO CART'] >> nth=3
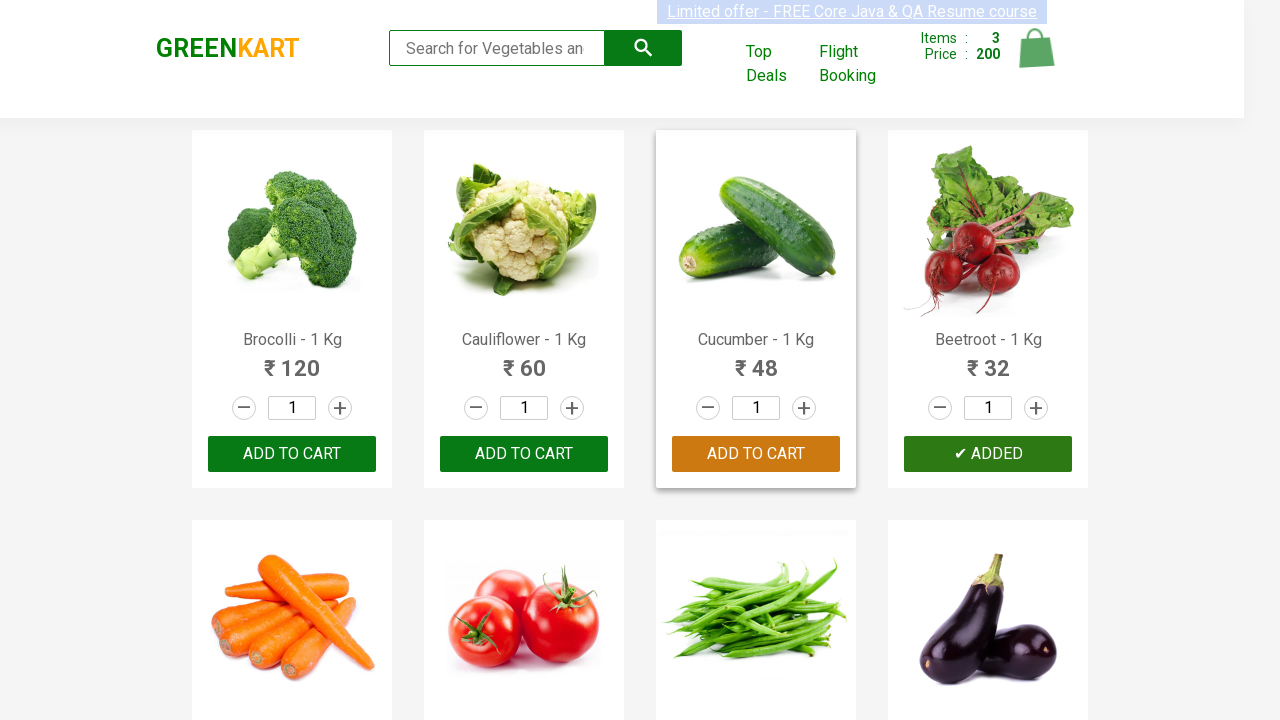

Waited for cart to update
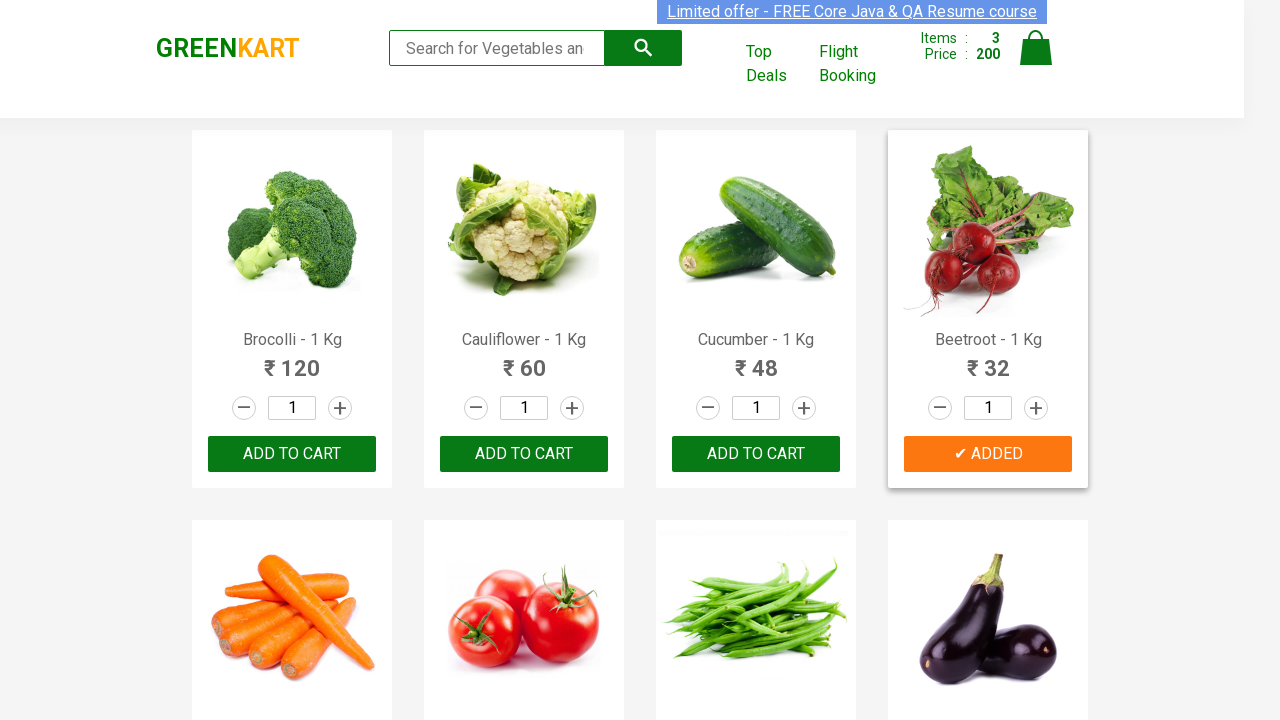

All 3 target products added to cart - stopping iteration
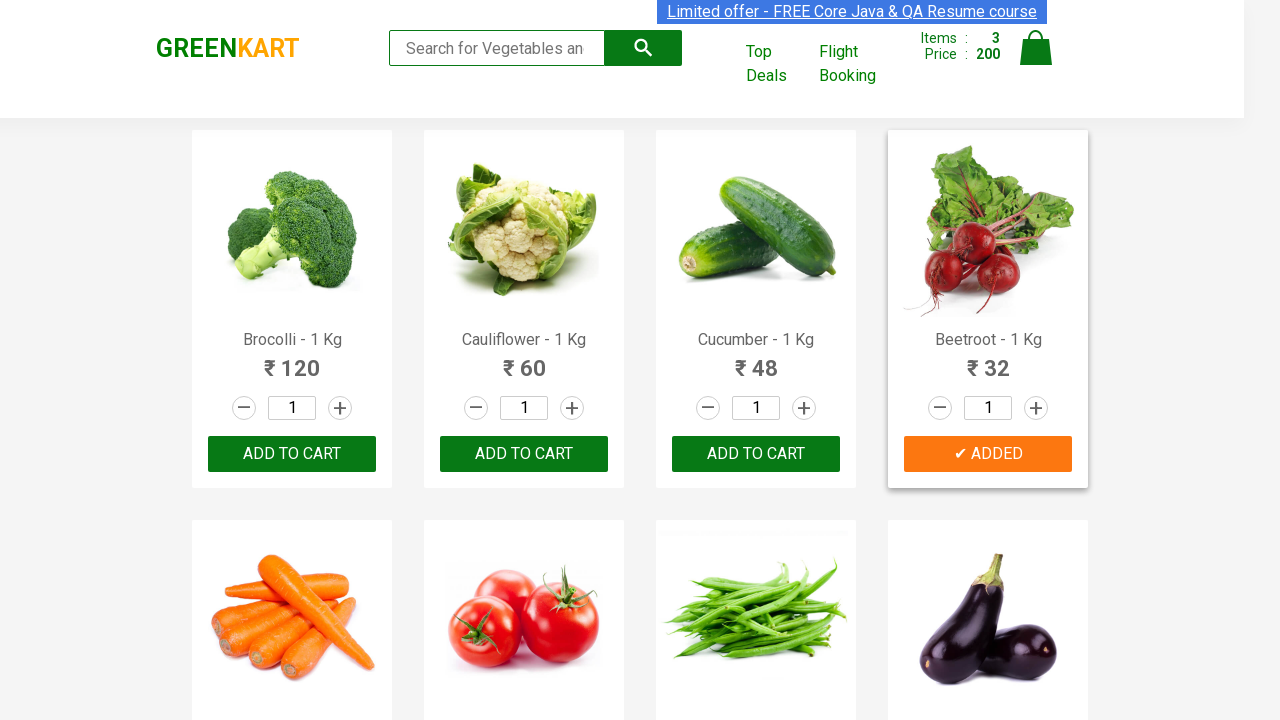

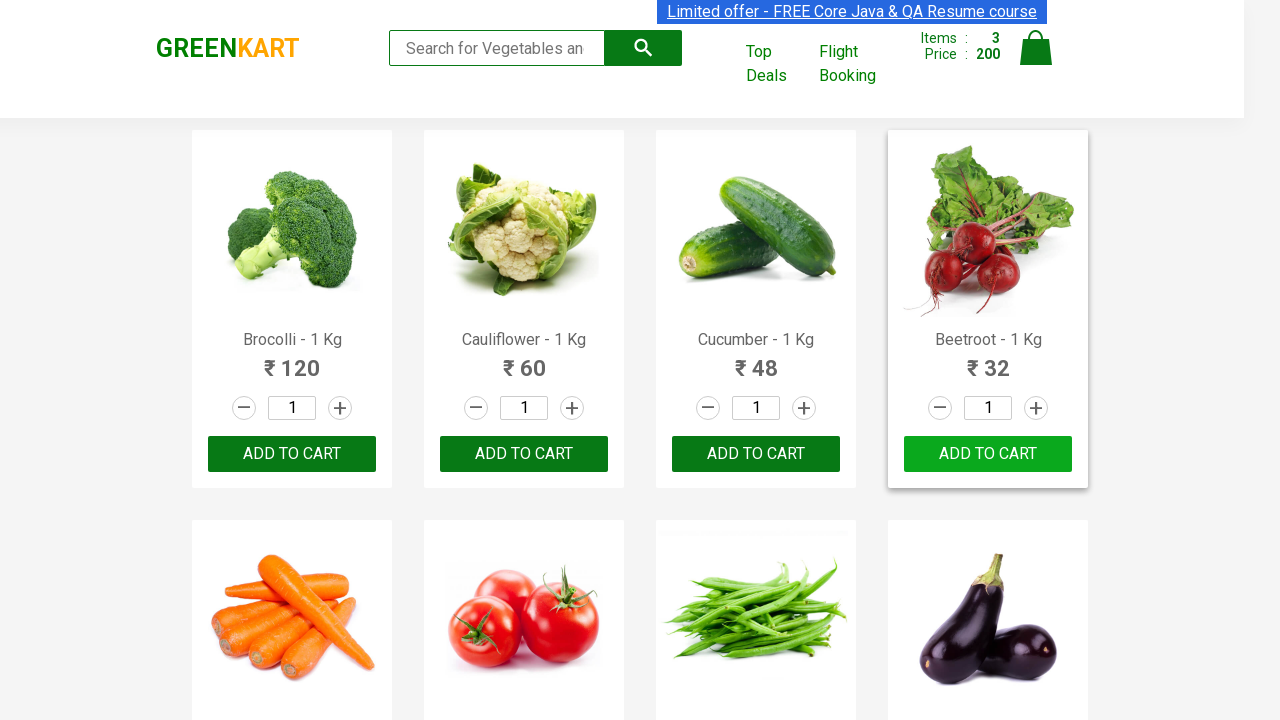